Tests button interaction functionality by performing a double-click on one button and a right-click (context click) on another button

Starting URL: https://demoqa.com/buttons

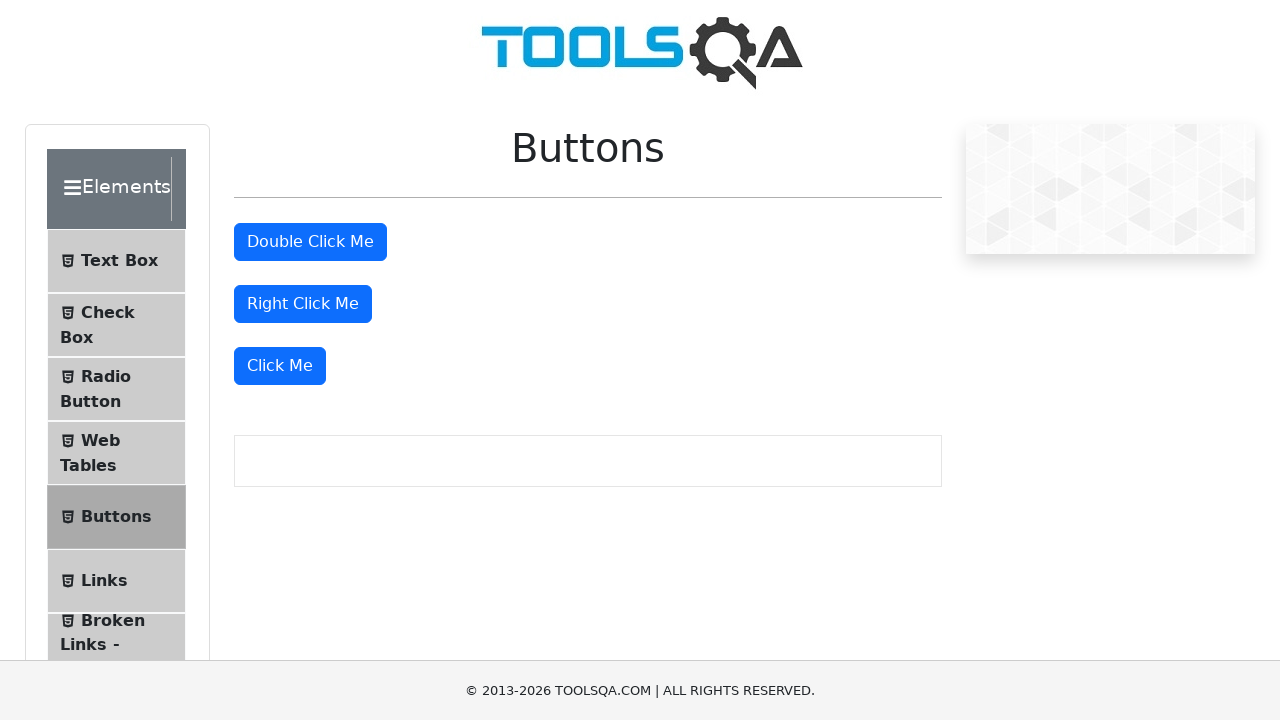

Double-clicked the double click button at (310, 242) on button#doubleClickBtn
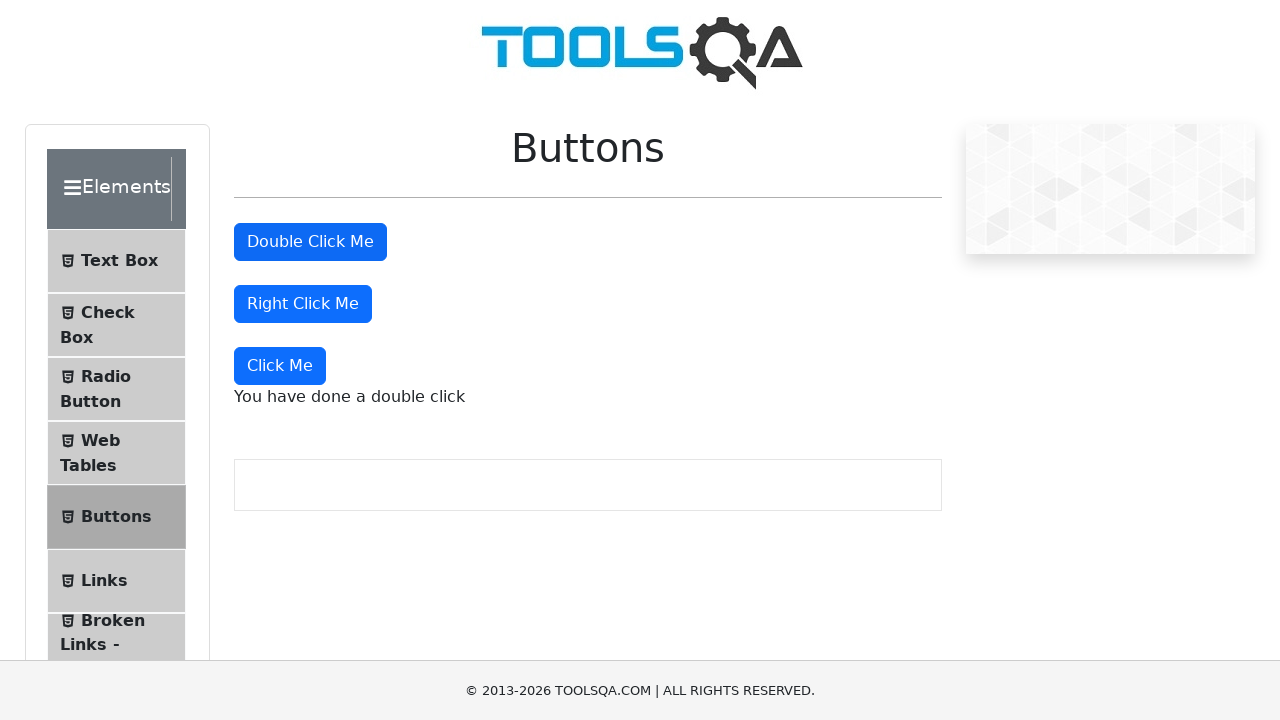

Right-clicked the right click button at (303, 304) on #rightClickBtn
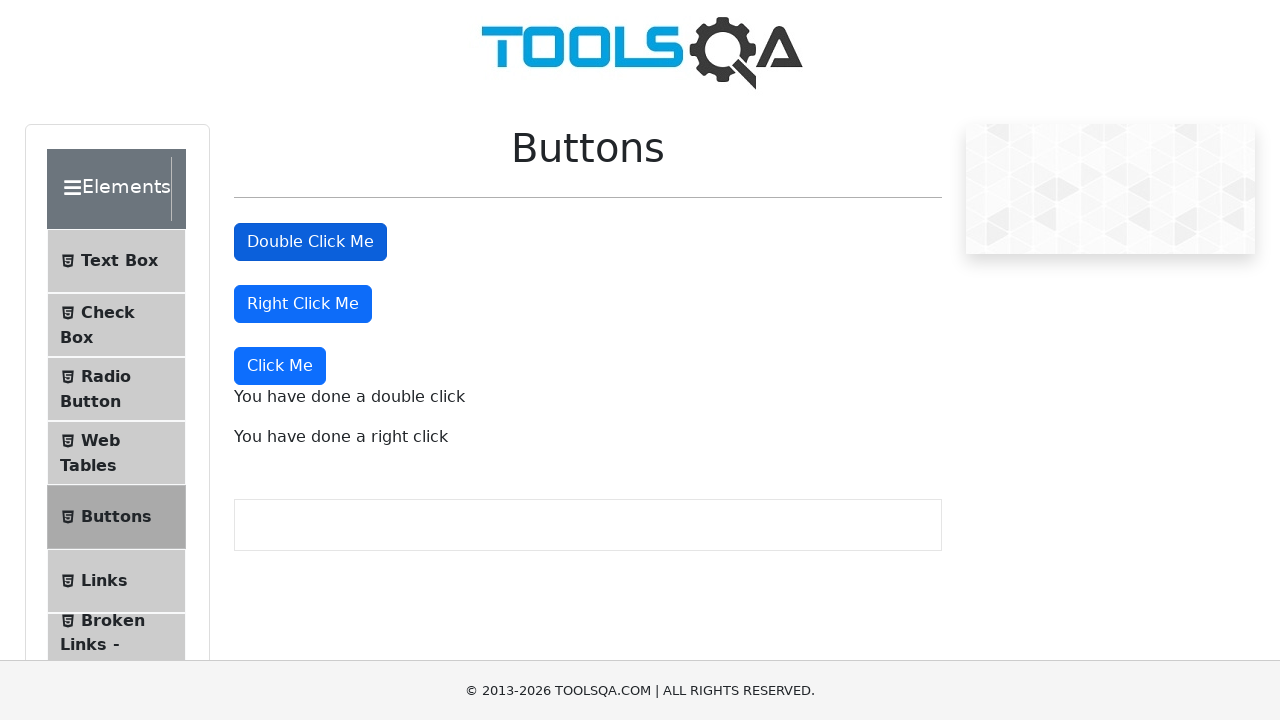

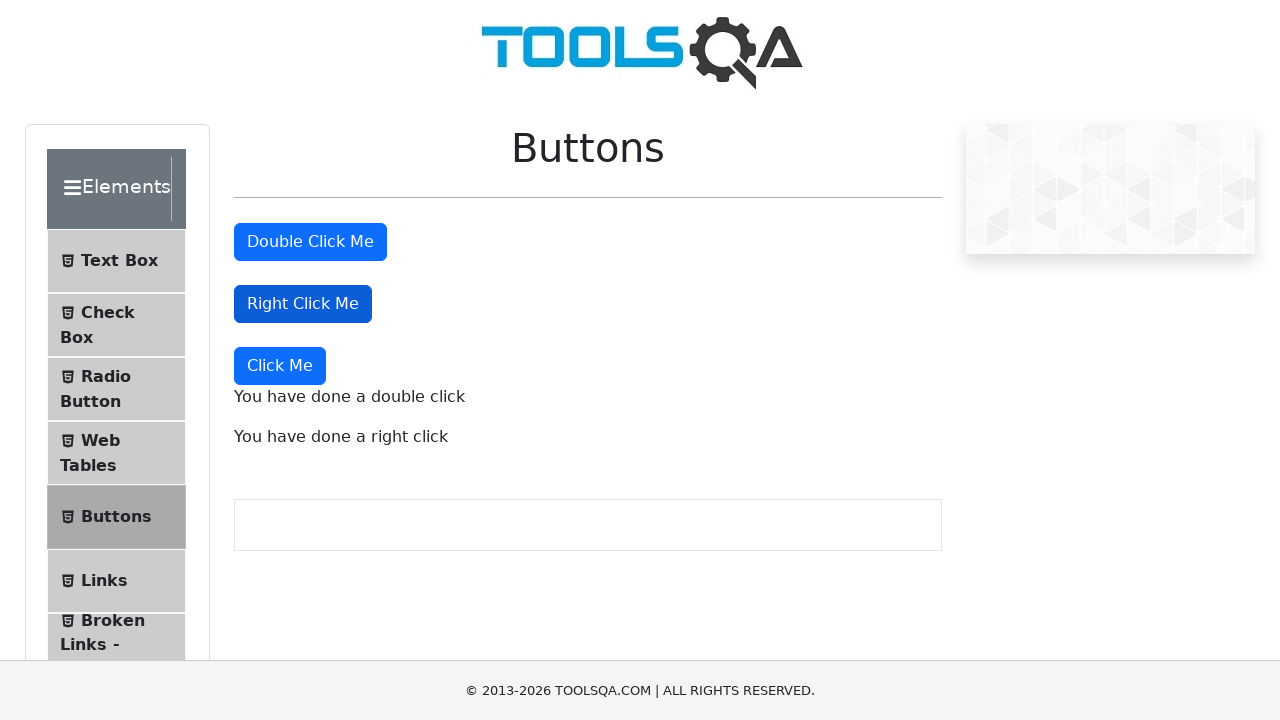